Tests the context menu functionality by right-clicking on a hot-spot element and triggering an alert

Starting URL: https://the-internet.herokuapp.com/

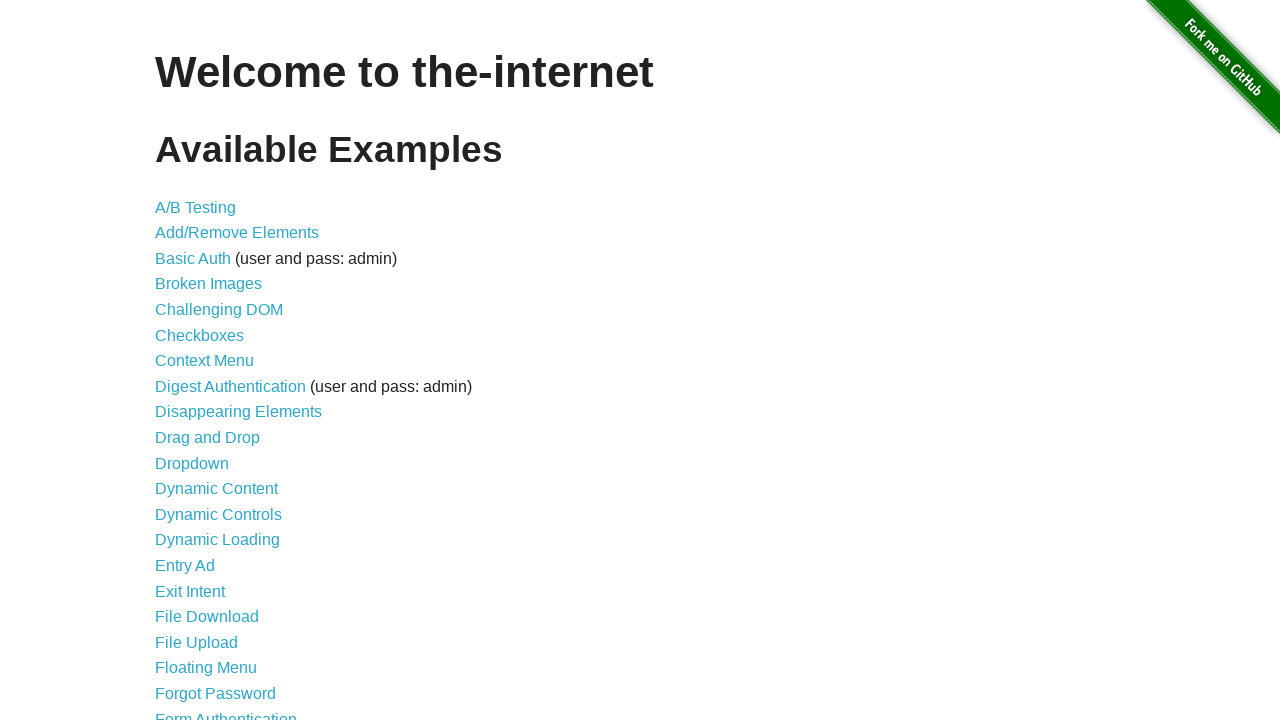

Clicked on Context Menu link at (204, 361) on a:has-text('Context Menu')
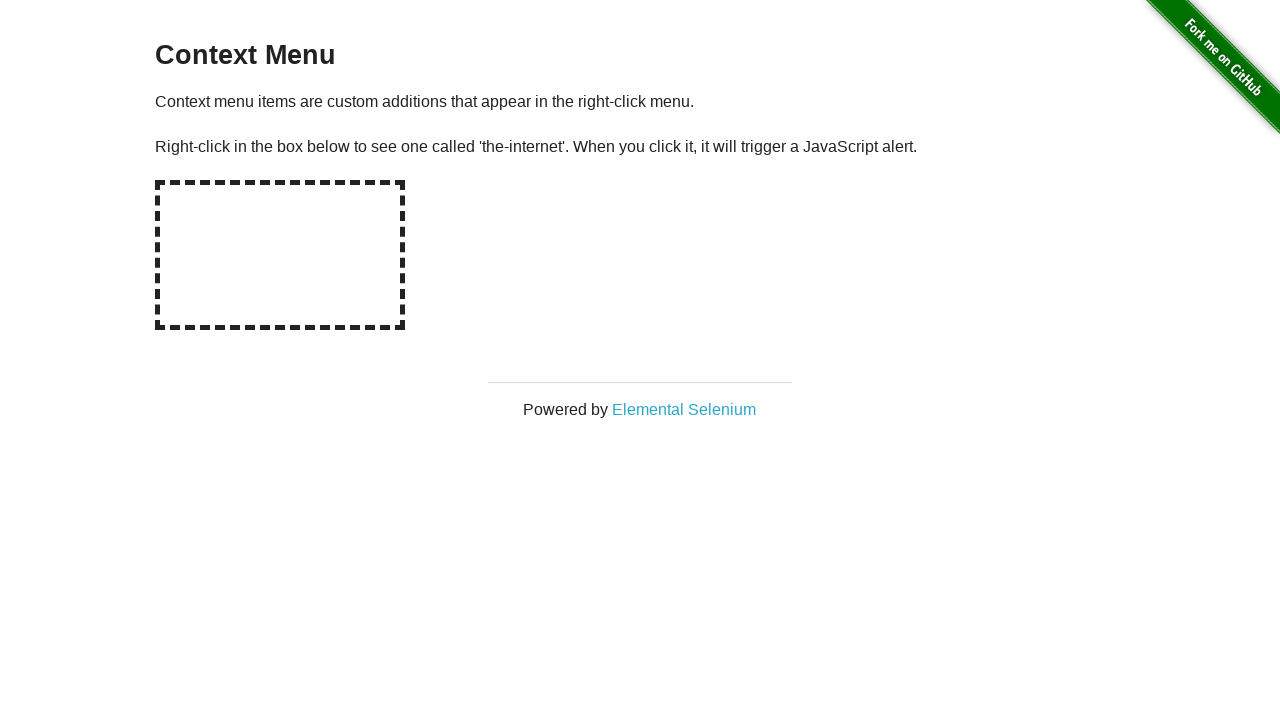

Right-clicked on hot-spot element to trigger context menu at (280, 255) on #hot-spot
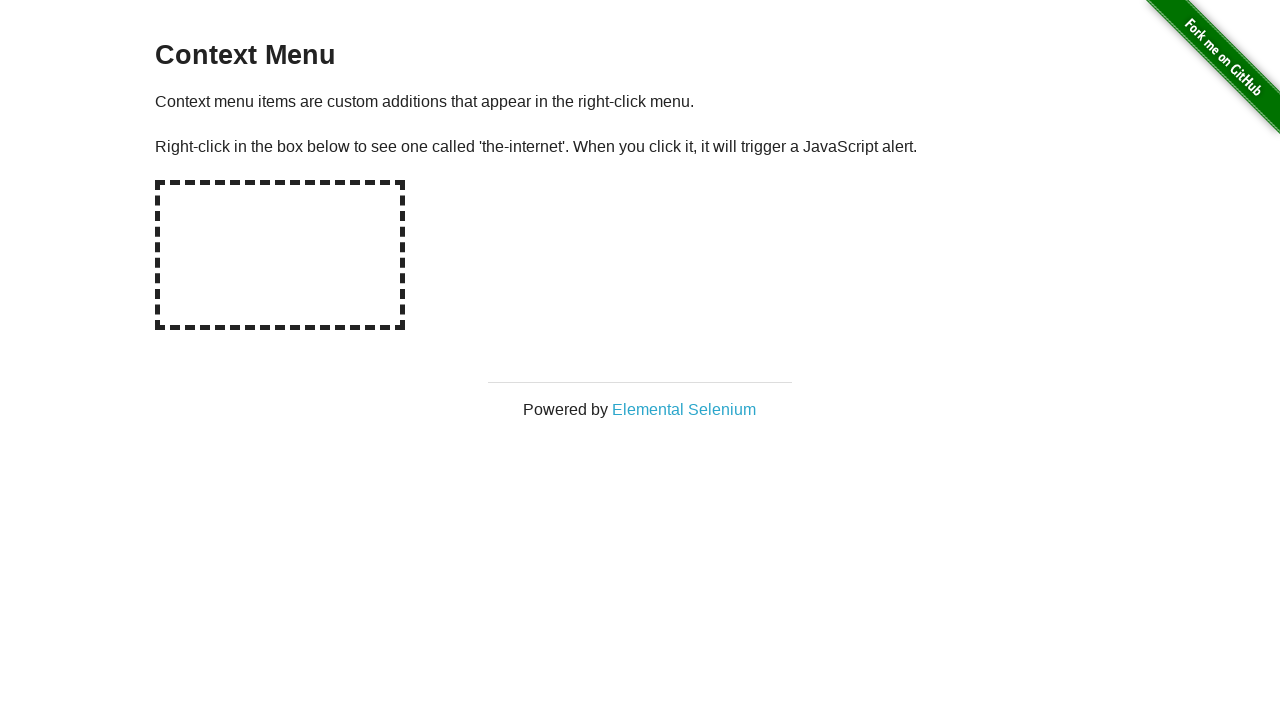

Set up dialog handler to accept alert
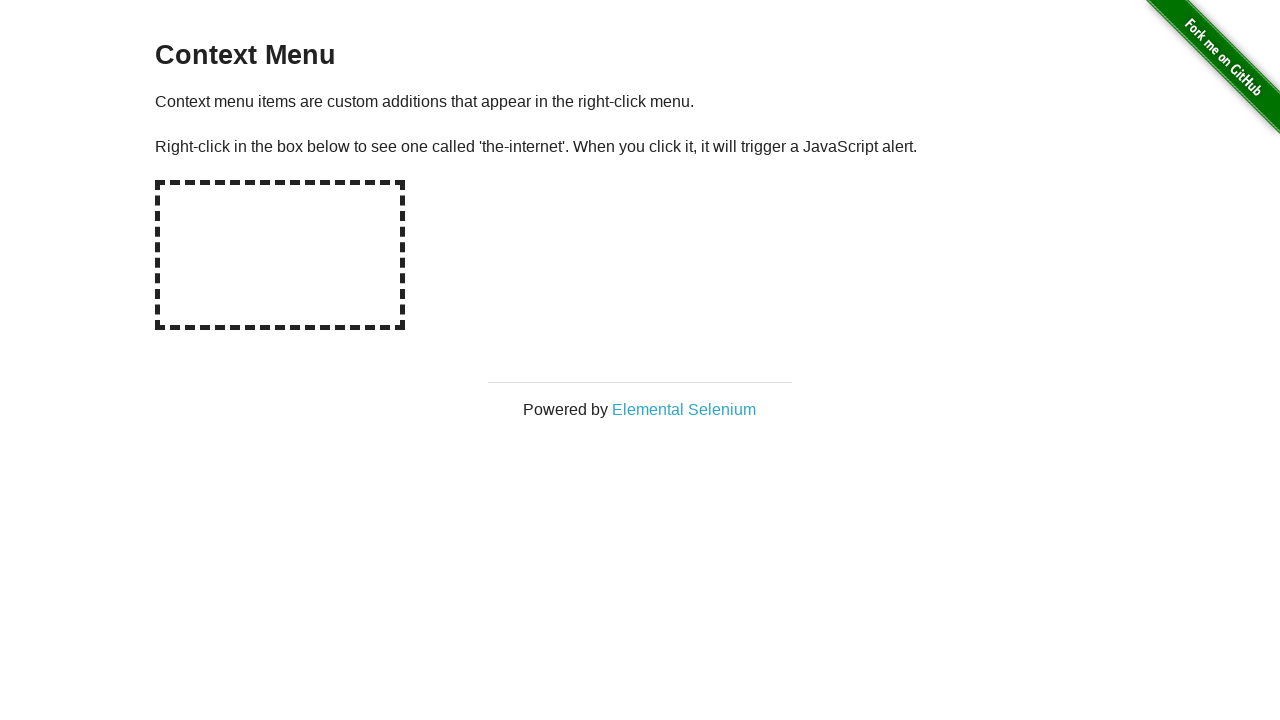

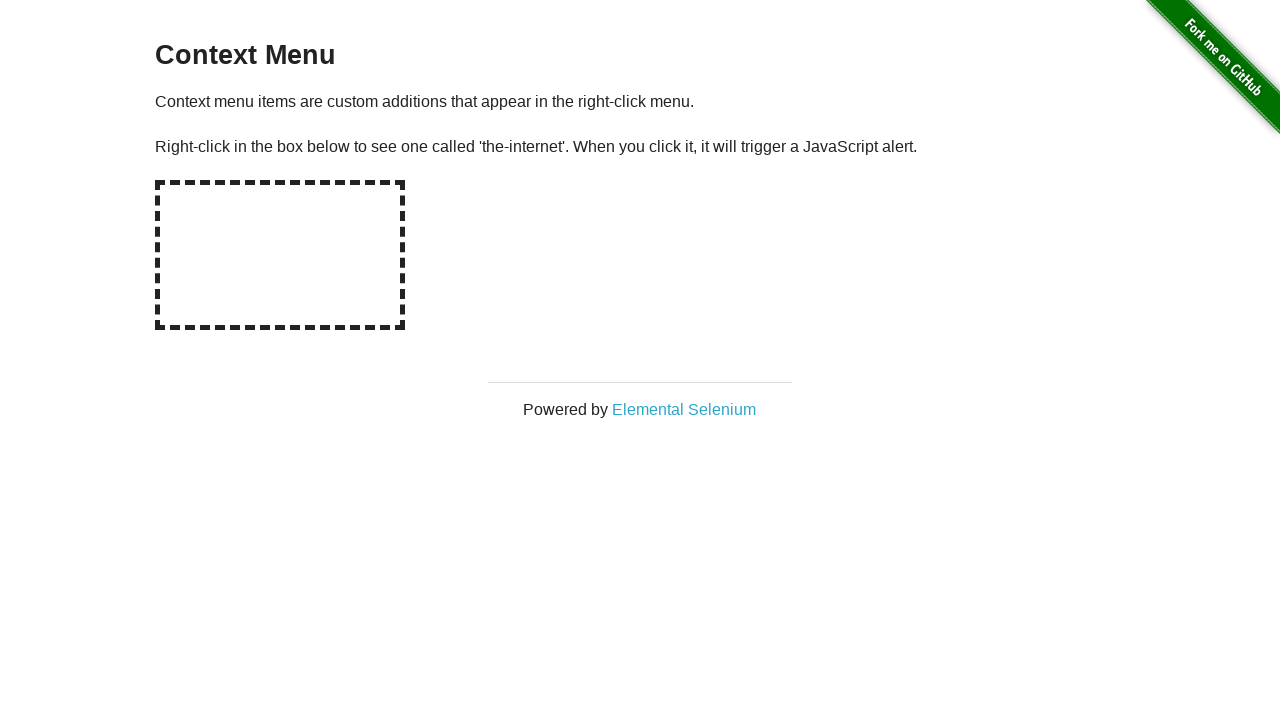